Solves a math challenge by extracting a value from an element's attribute, calculating the result using a logarithmic formula, filling in the answer, checking required checkboxes, and submitting the form.

Starting URL: http://suninjuly.github.io/get_attribute.html

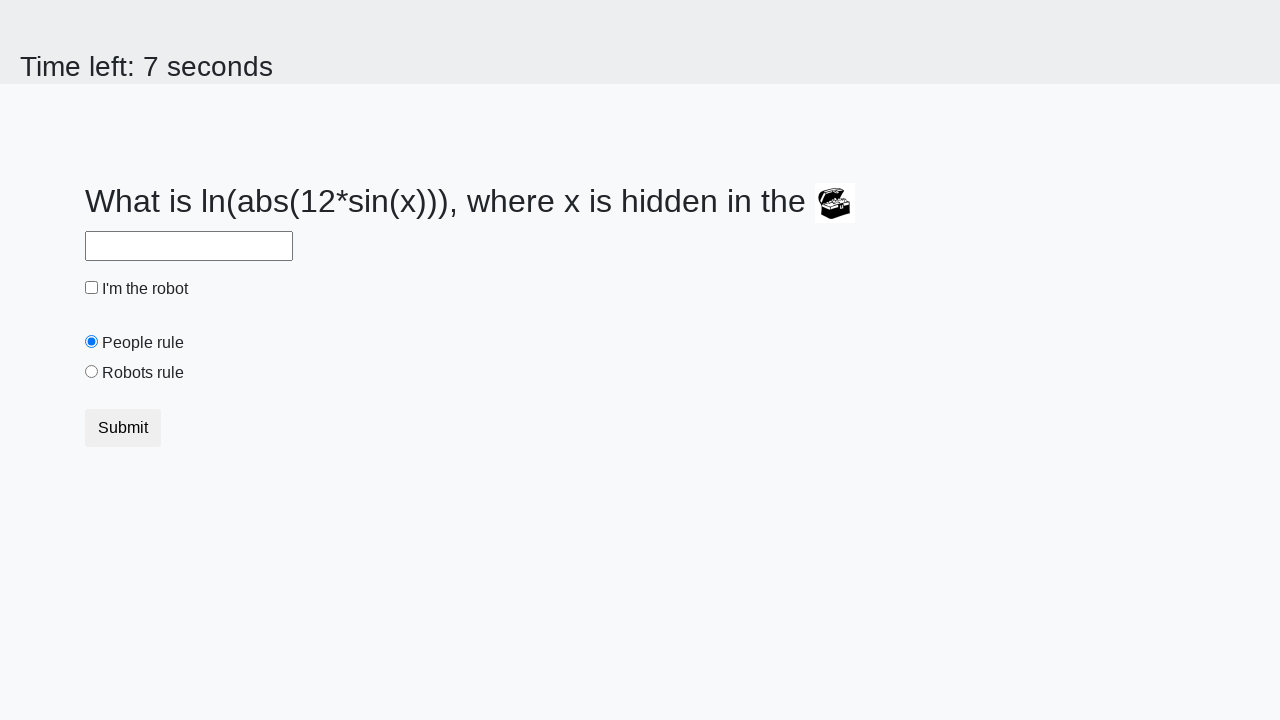

Located treasure element with valuex attribute
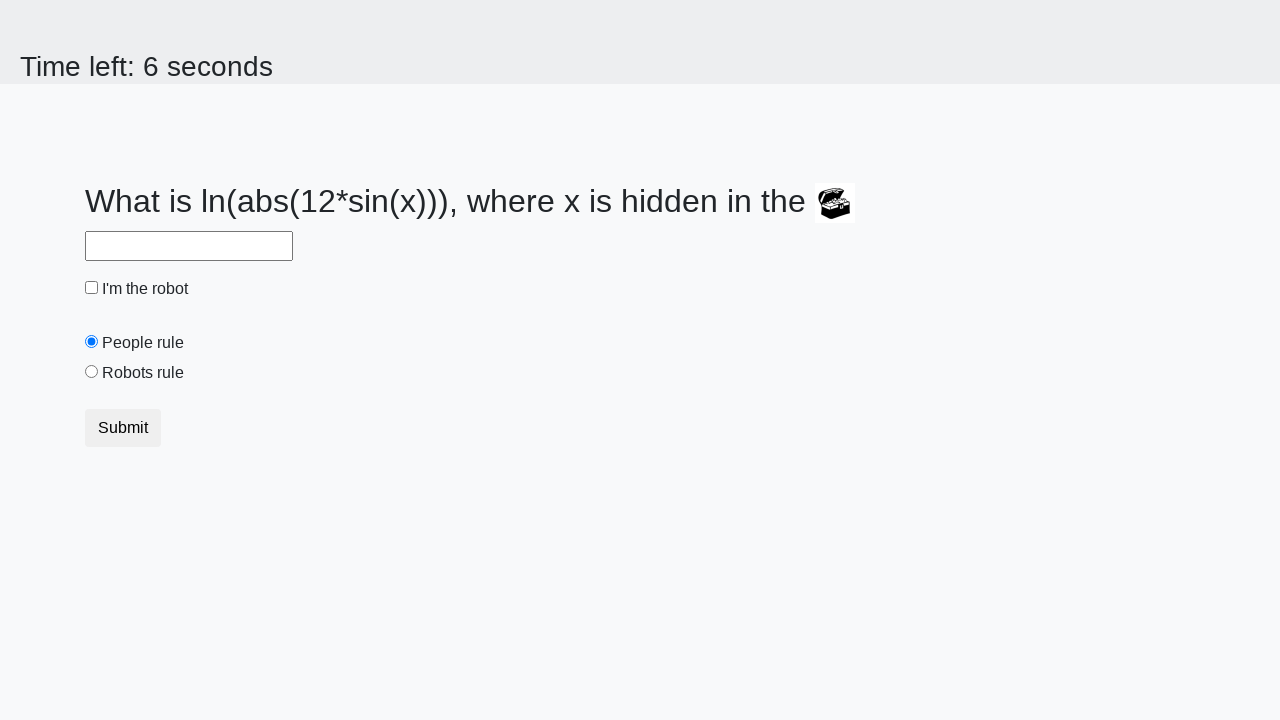

Extracted valuex attribute value from treasure element
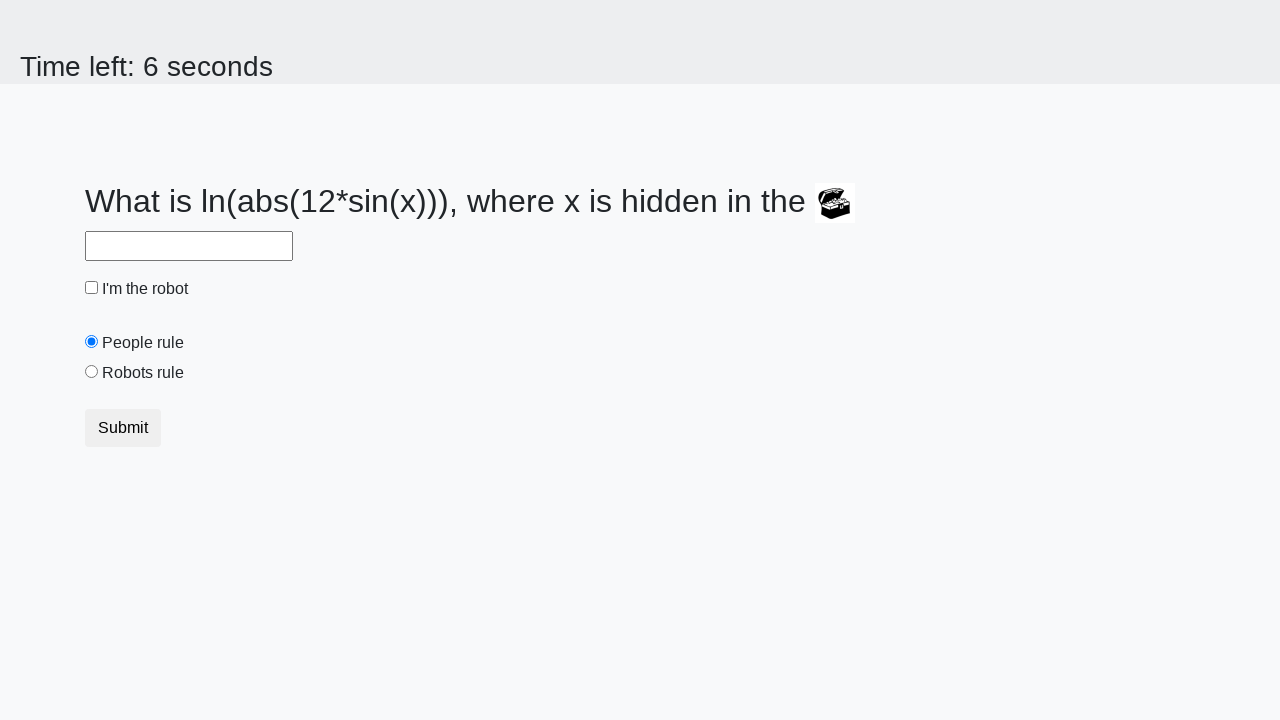

Calculated logarithmic formula result: log(abs(12 * sin(661))) = 2.4375747338875007
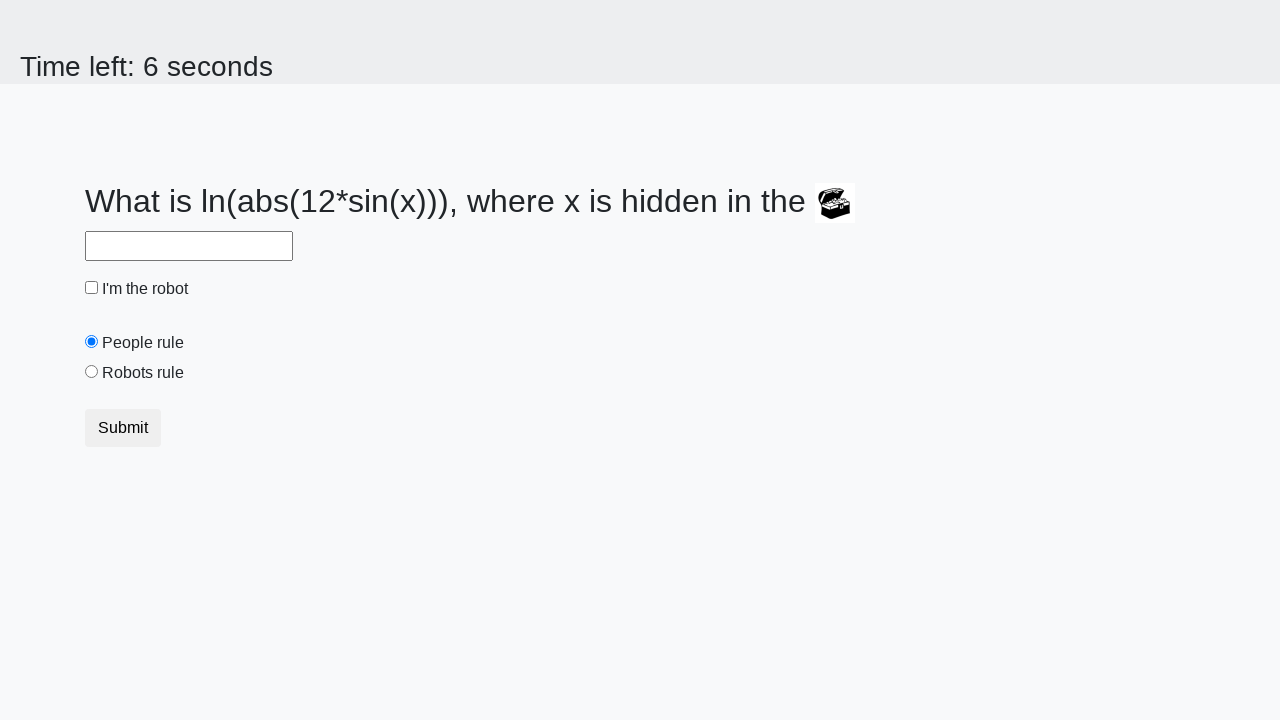

Filled answer field with calculated value: 2.4375747338875007 on #answer
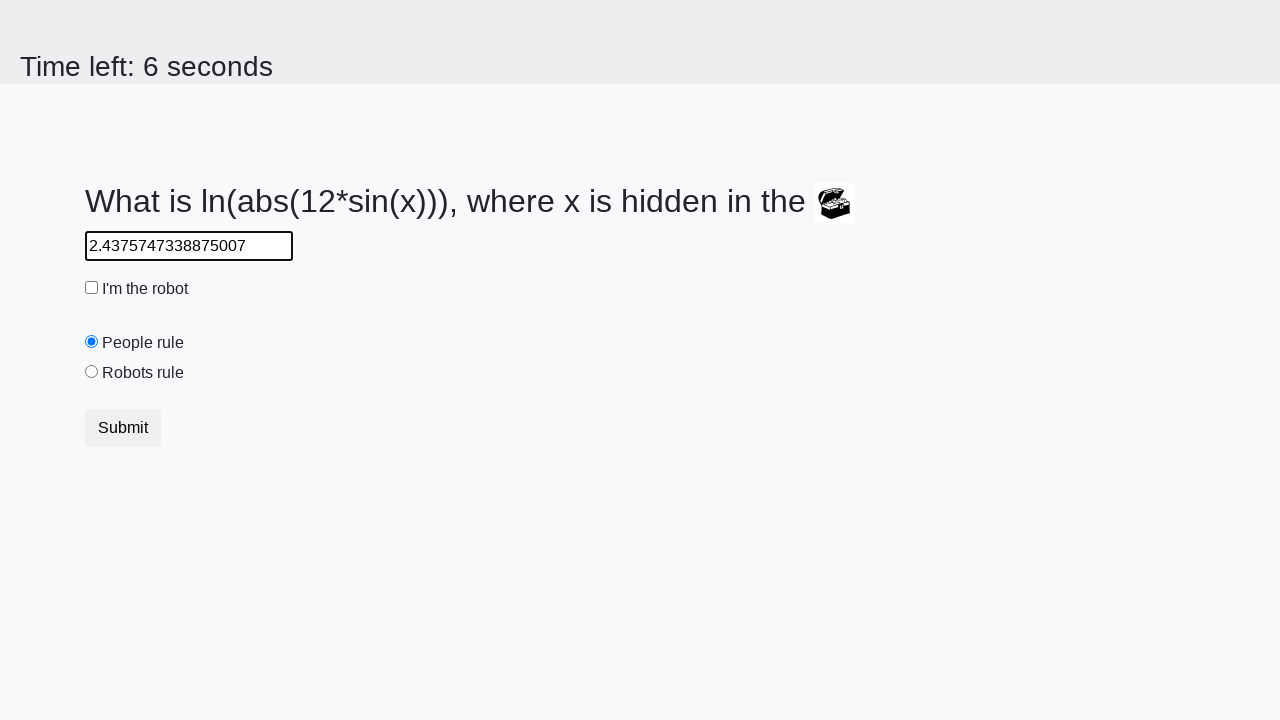

Checked the robot checkbox at (92, 288) on #robotCheckbox
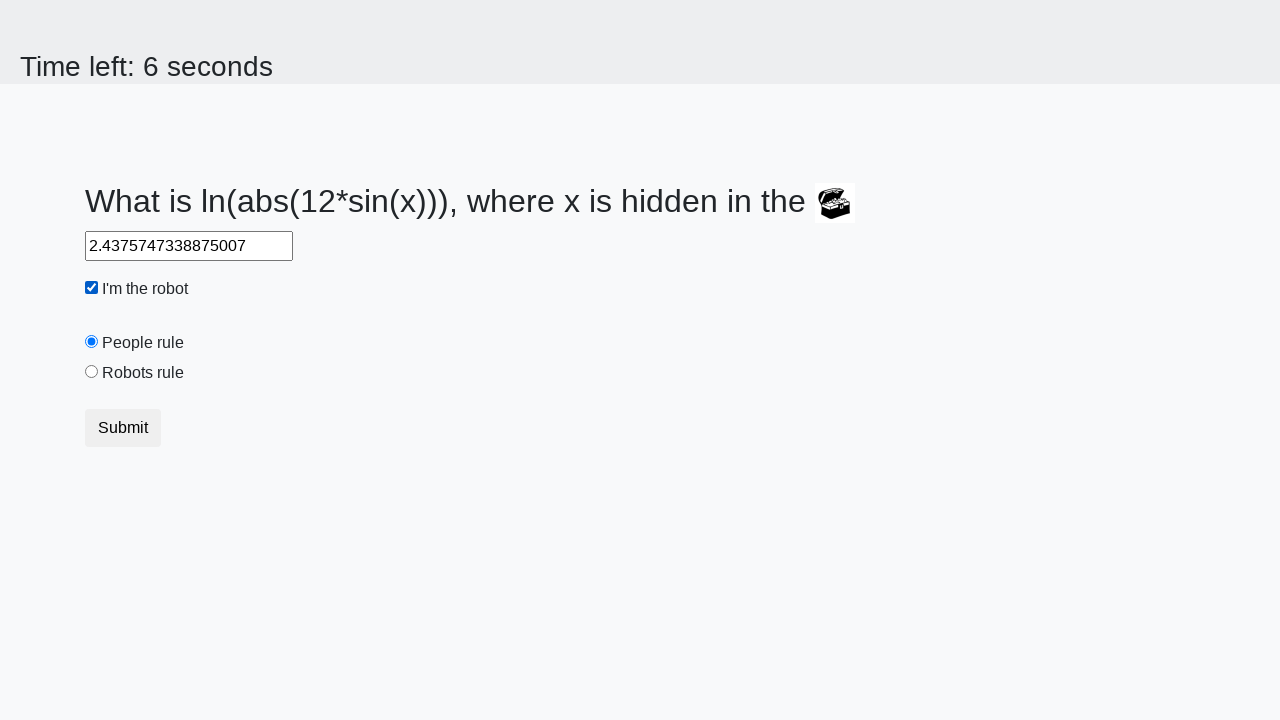

Checked the robots rule checkbox at (92, 372) on #robotsRule
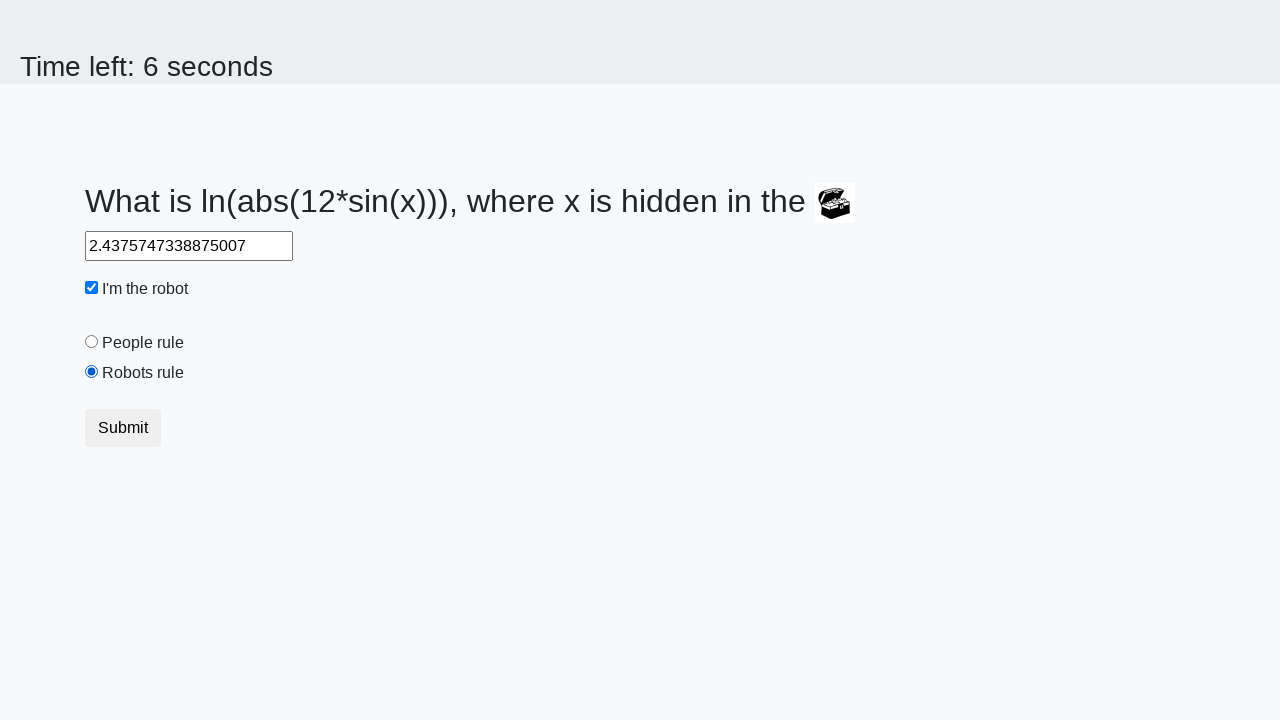

Clicked submit button to complete the challenge at (123, 428) on button.btn
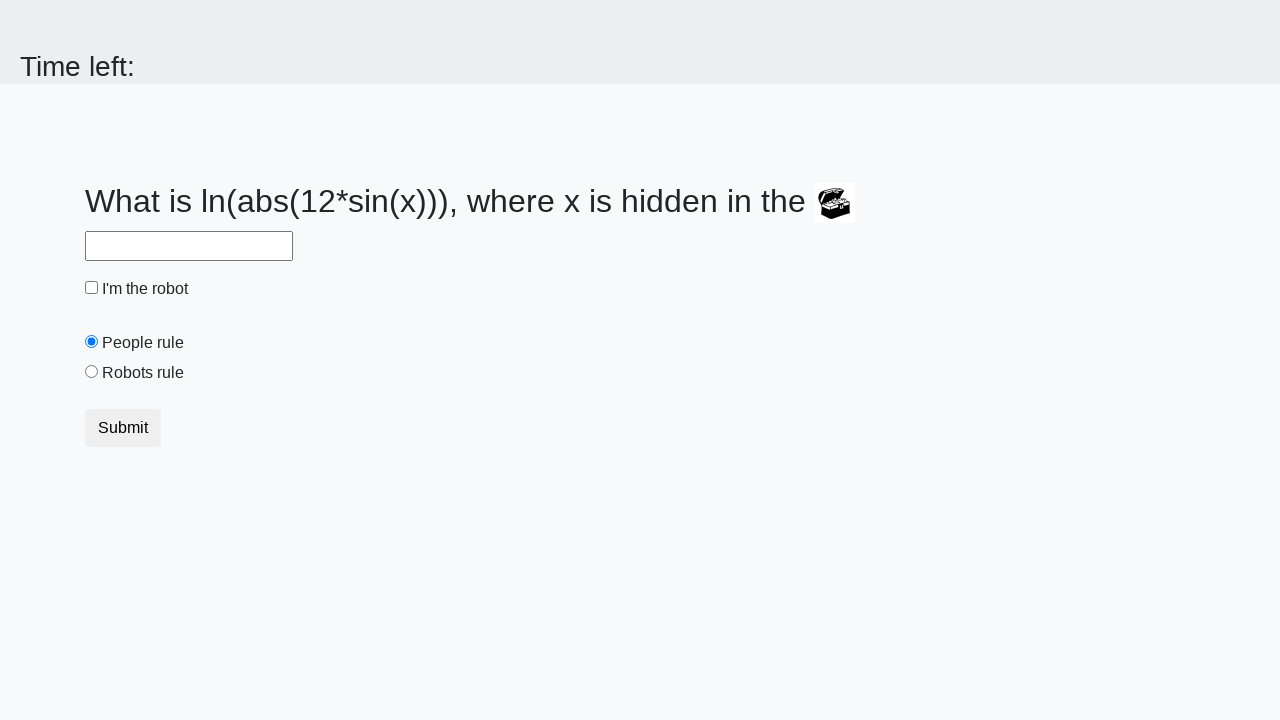

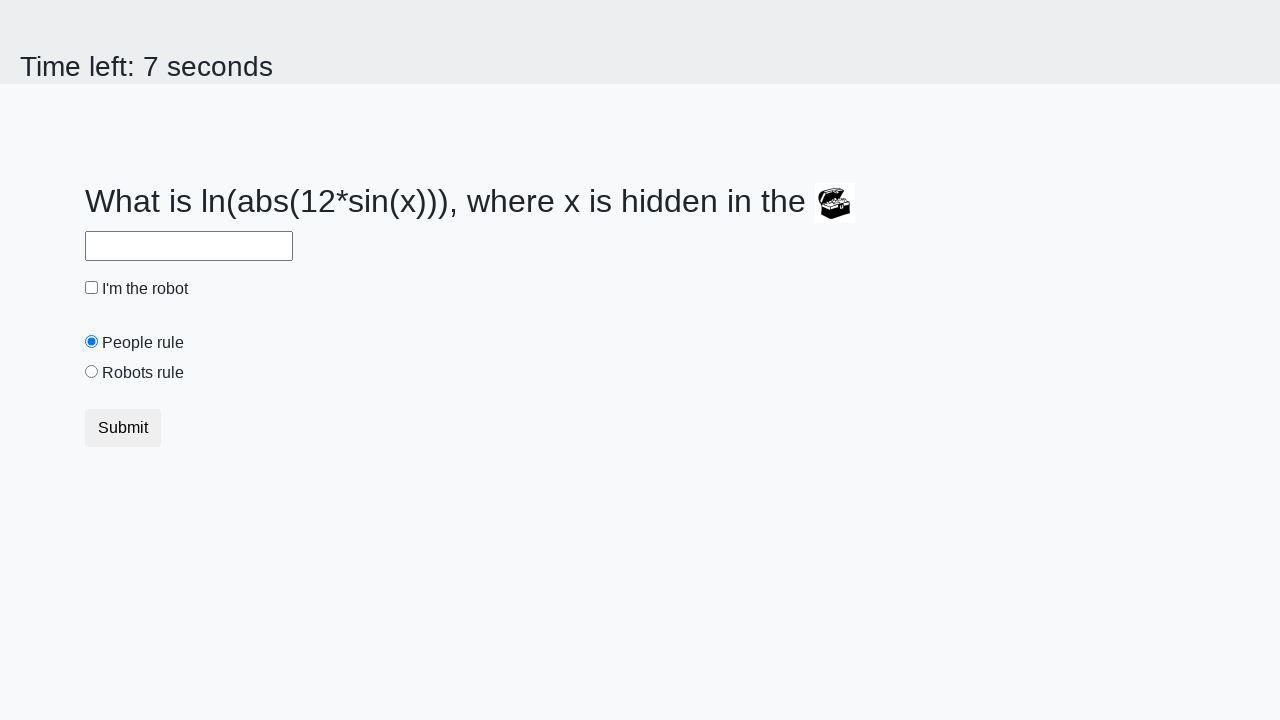